Waits for price to reach $100, clicks book button, calculates a mathematical expression based on displayed value, and submits the answer

Starting URL: http://suninjuly.github.io/explicit_wait2.html

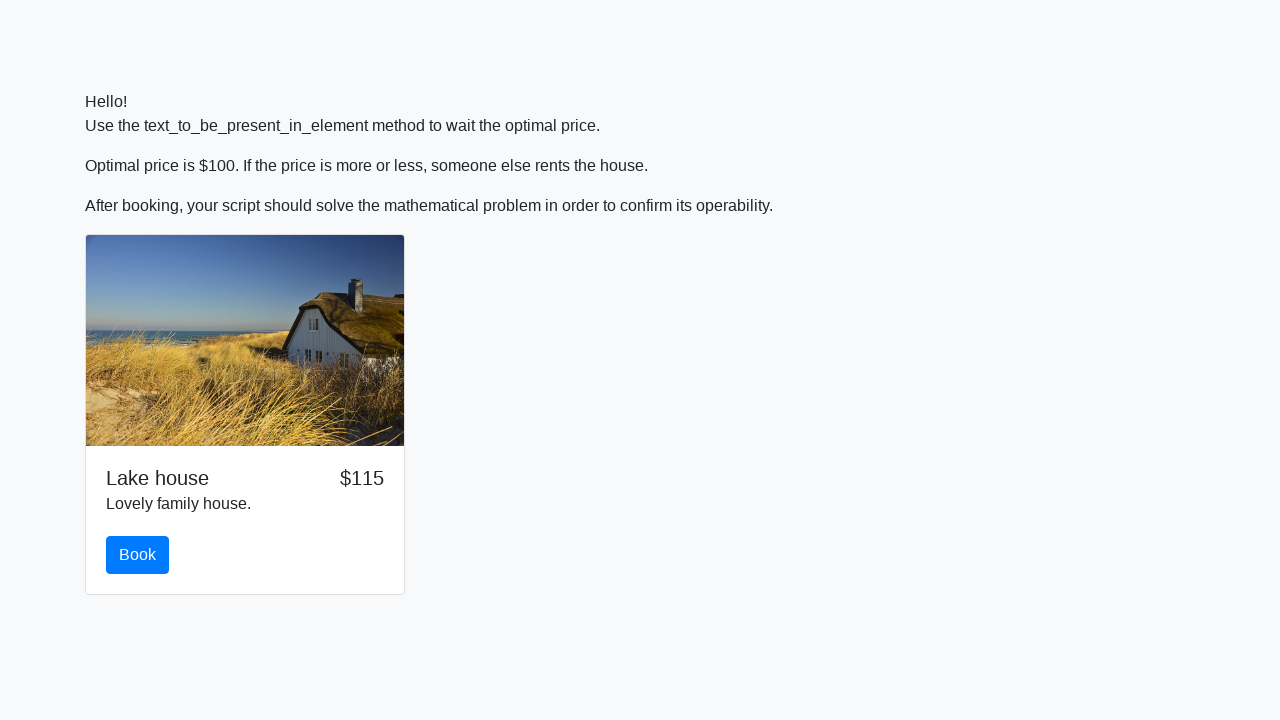

Waited for price to reach $100
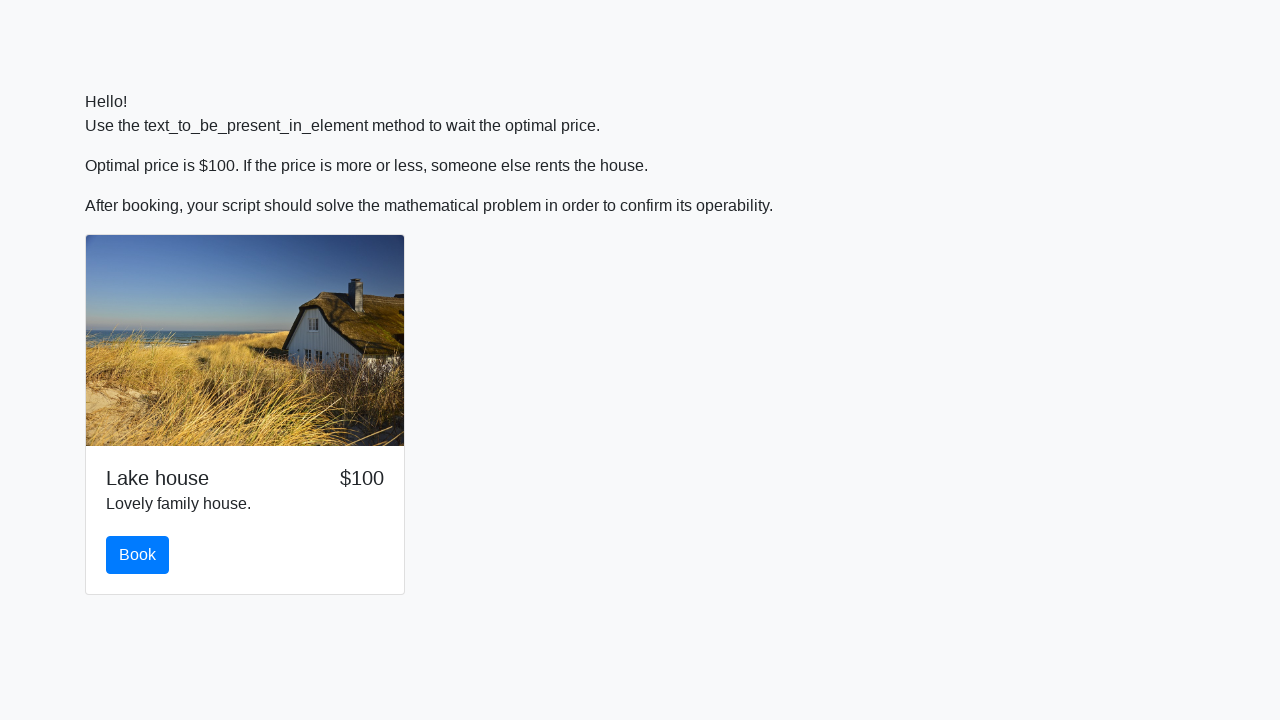

Clicked the book button at (138, 555) on #book
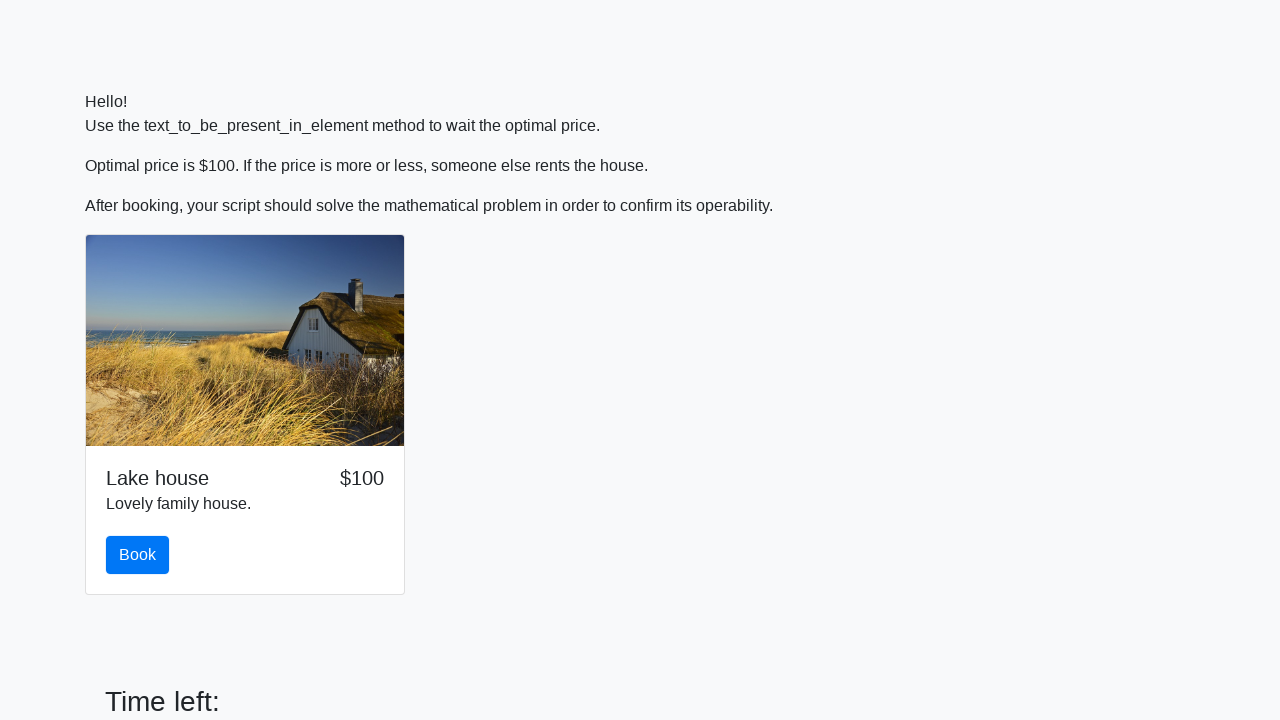

Retrieved input value: 892
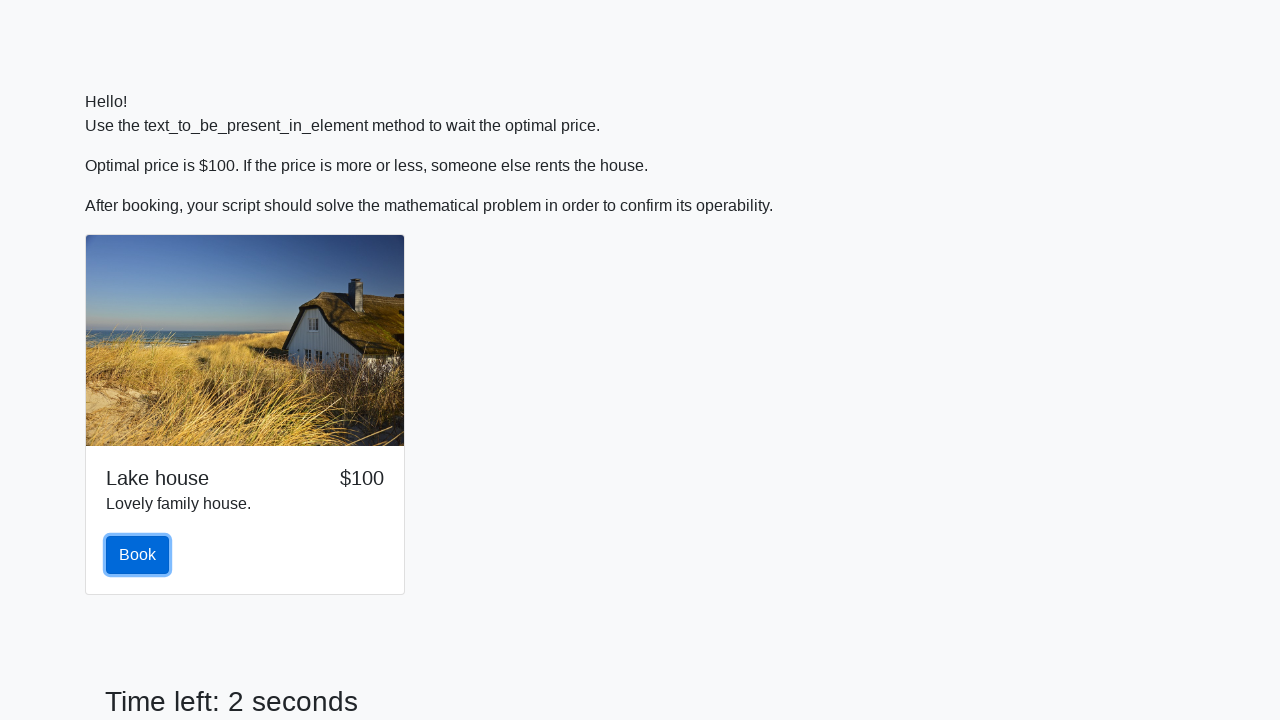

Calculated mathematical expression result: 0.9276917231149076
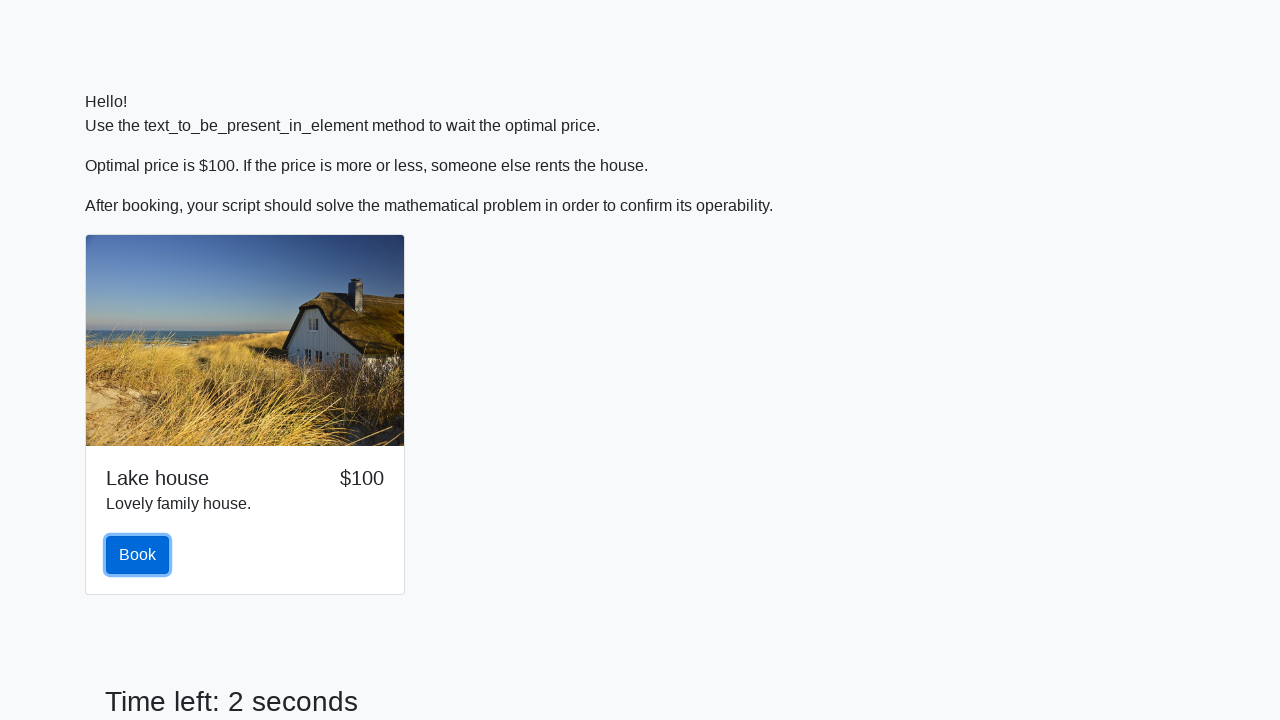

Filled answer field with calculated value: 0.9276917231149076 on input#answer
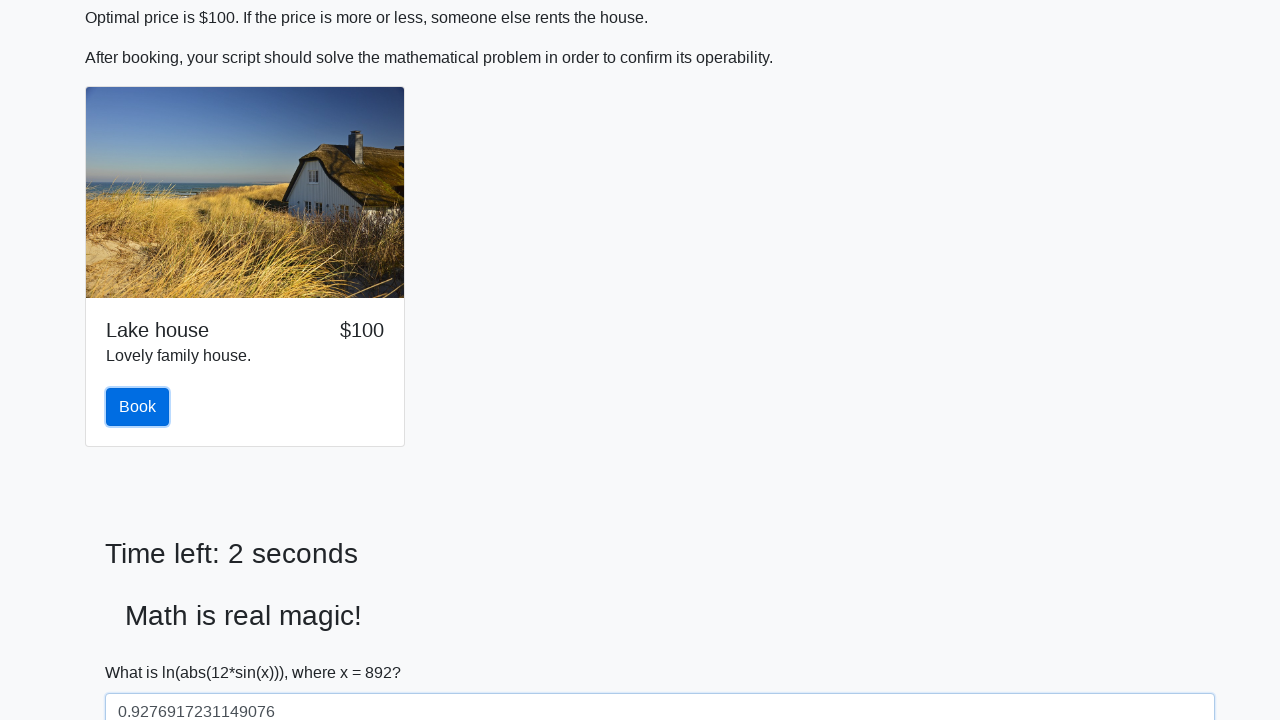

Submitted the form at (143, 651) on button[type='submit']
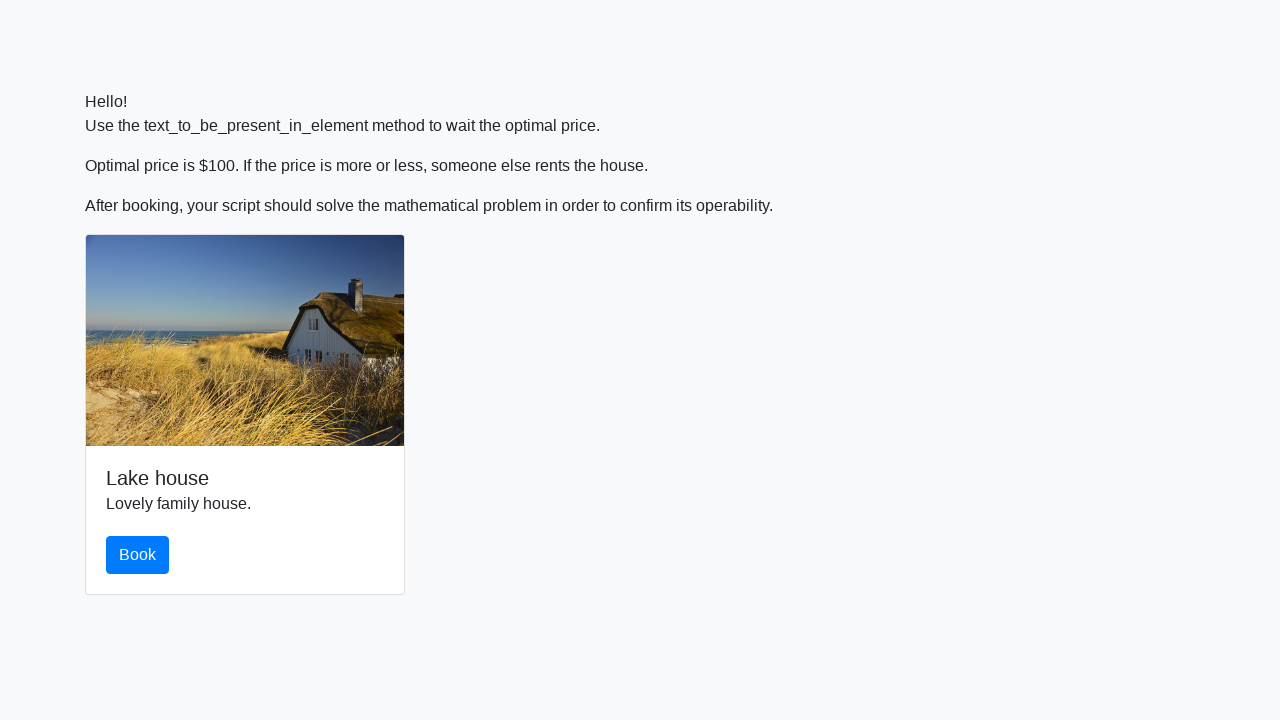

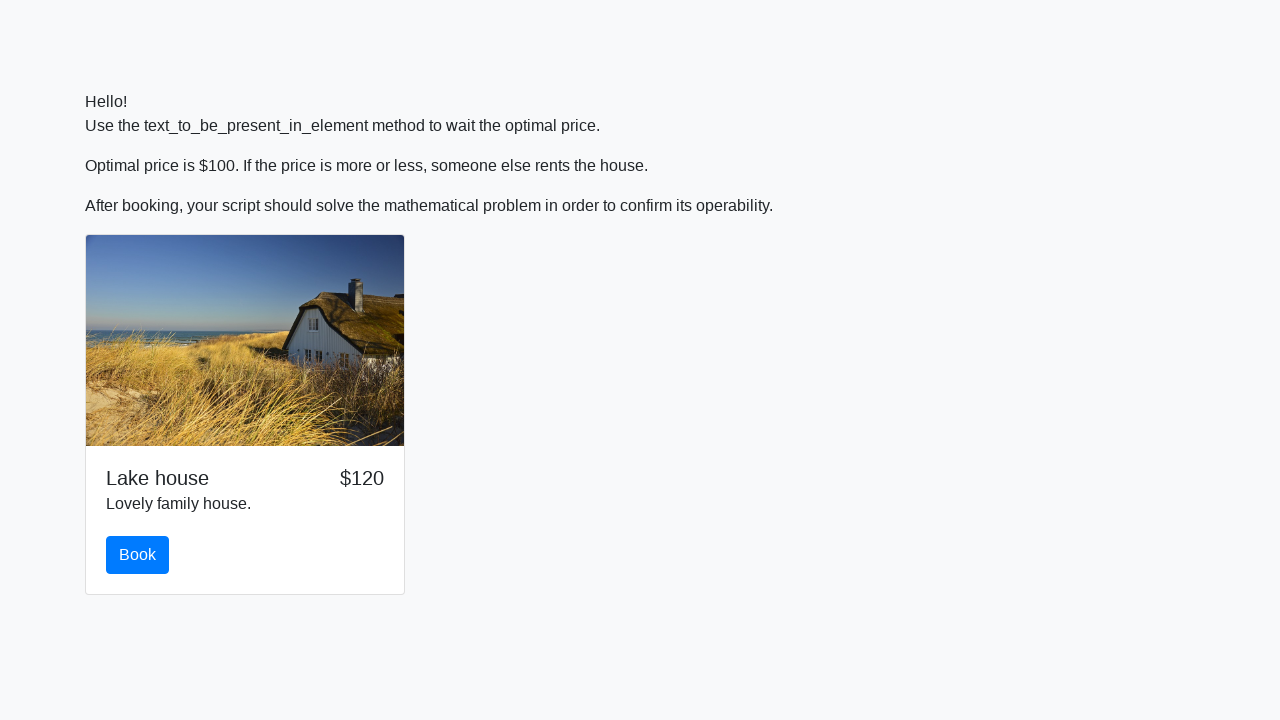